Tests accepting alerts with notification by clicking a button and handling potential alert exceptions

Starting URL: https://the-internet.herokuapp.com/javascript_alerts

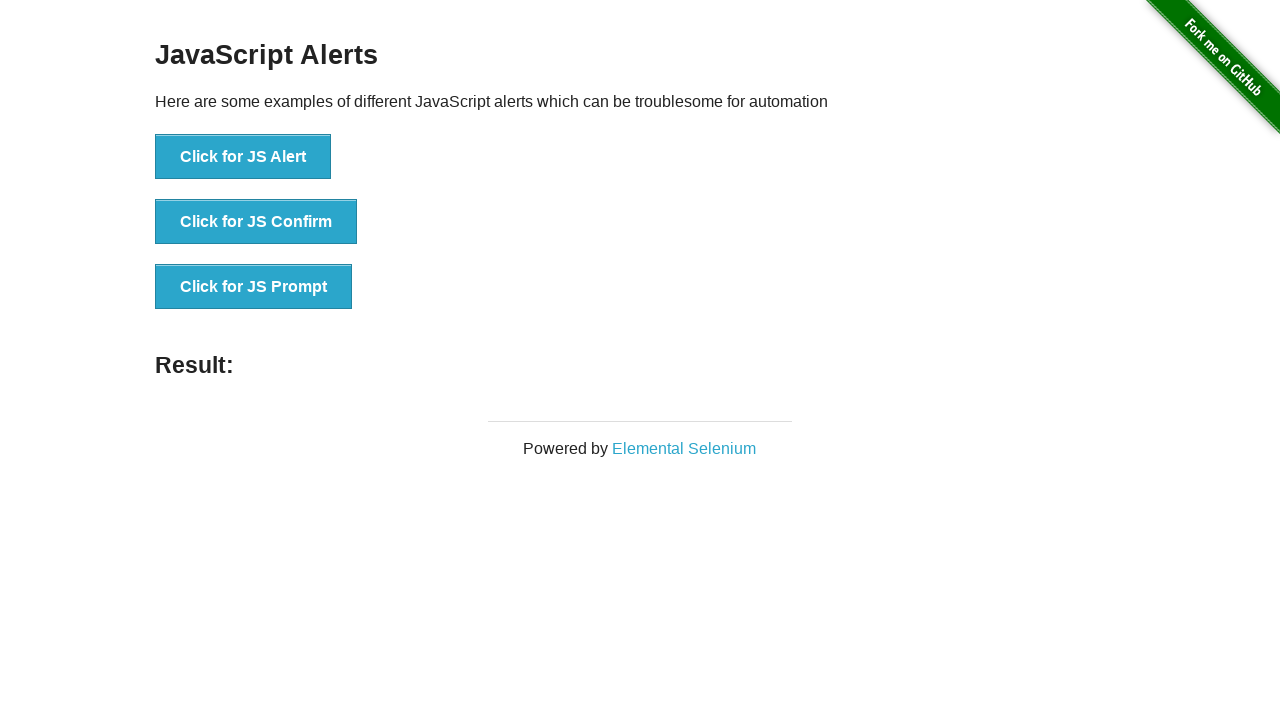

Clicked button to trigger JavaScript alert at (243, 157) on button
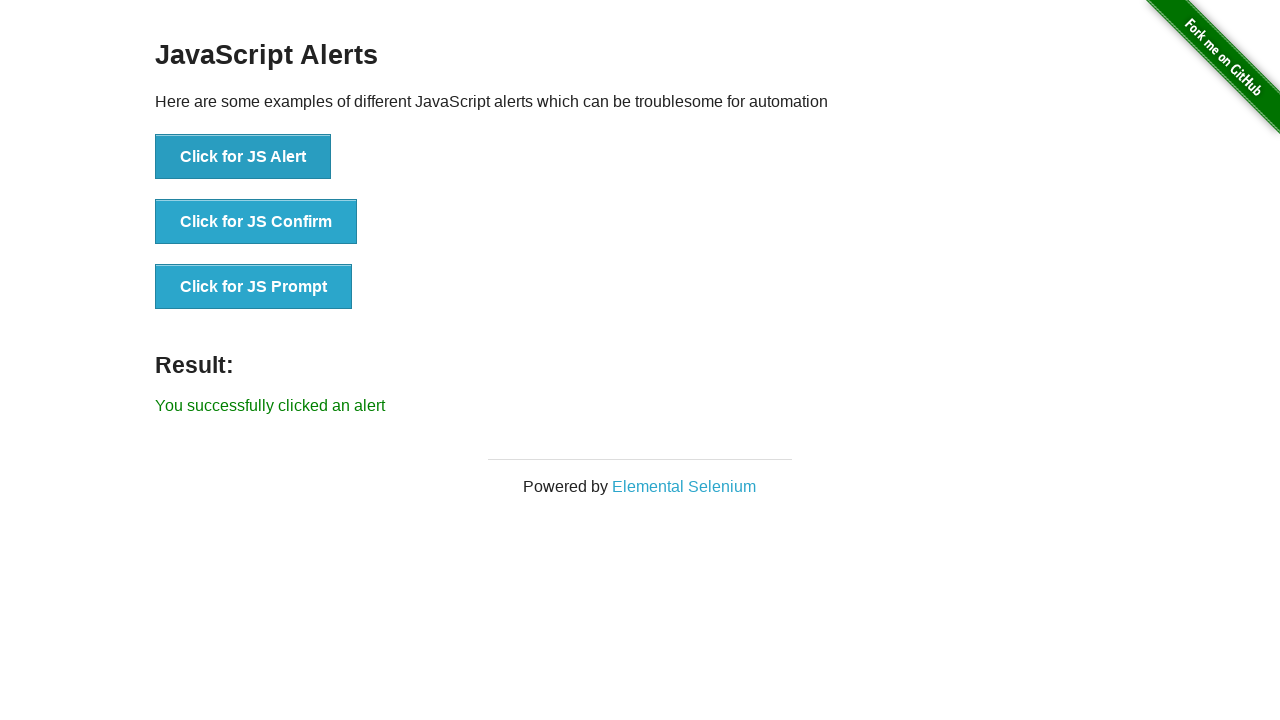

Retrieved page title after alert auto-acceptance
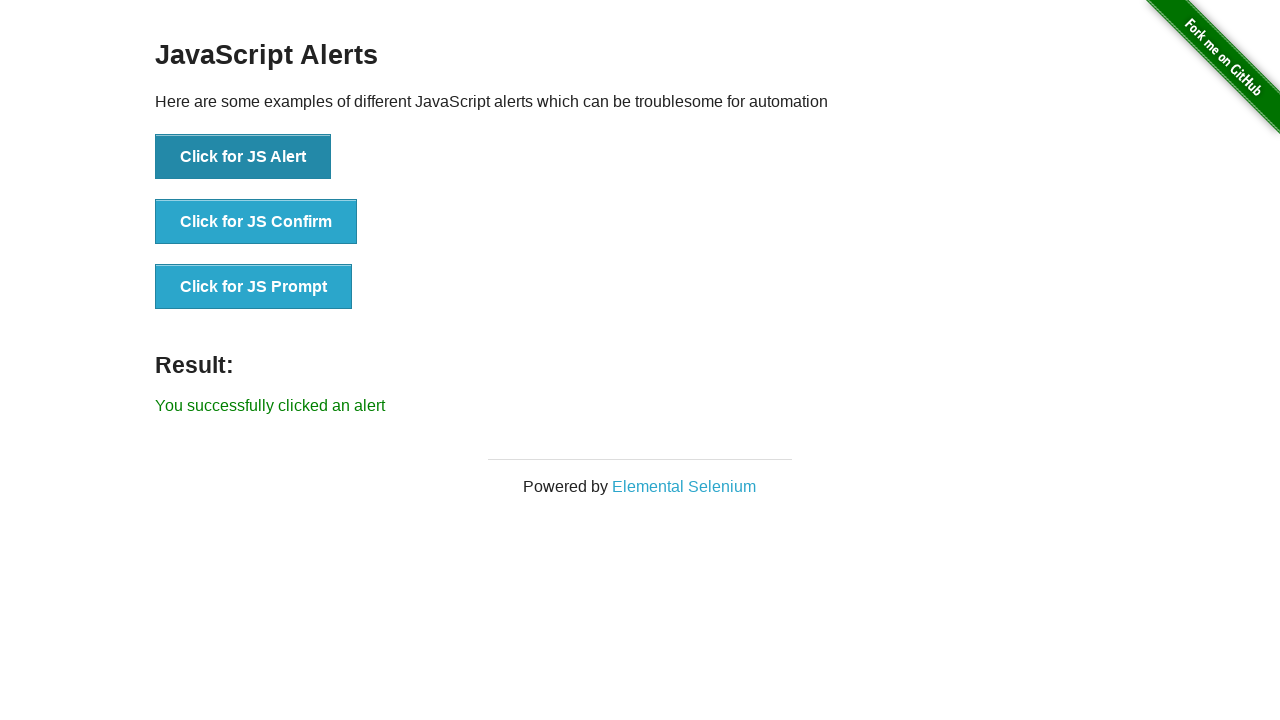

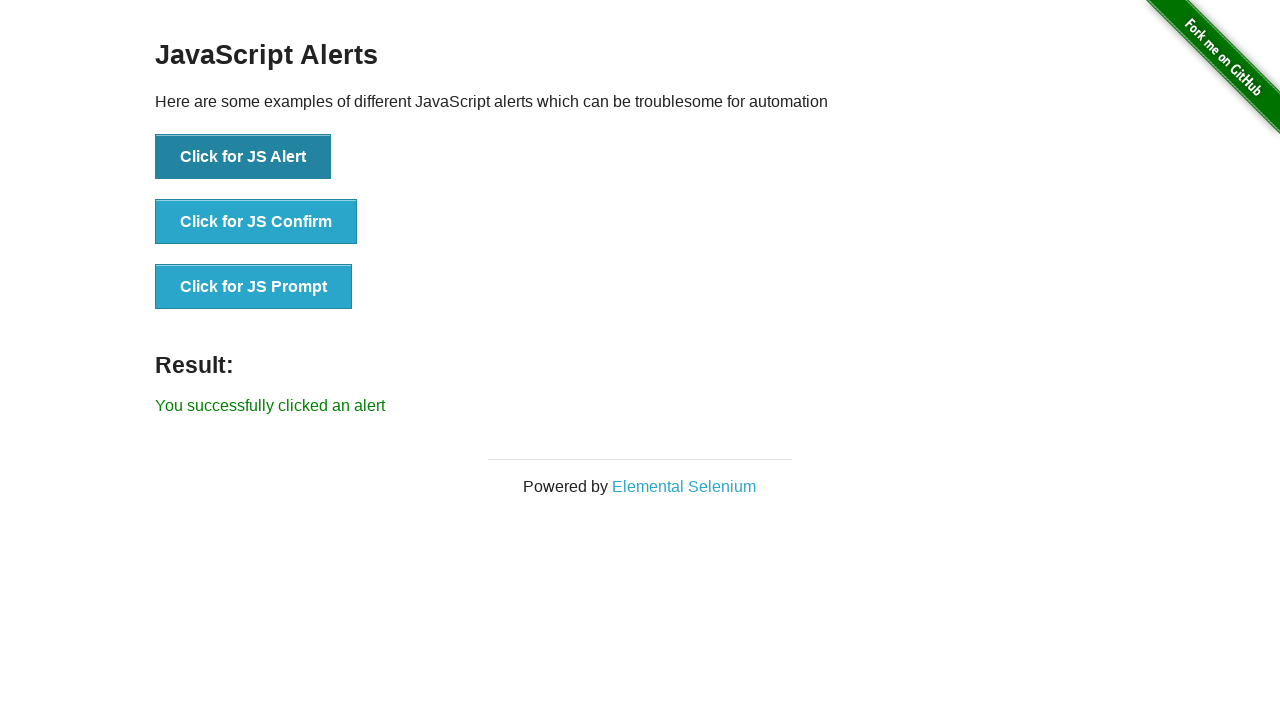